Tests JavaScript alert handling by clicking a button that triggers an alert and accepting it

Starting URL: https://testpages.herokuapp.com/styled/alerts/alert-test.html

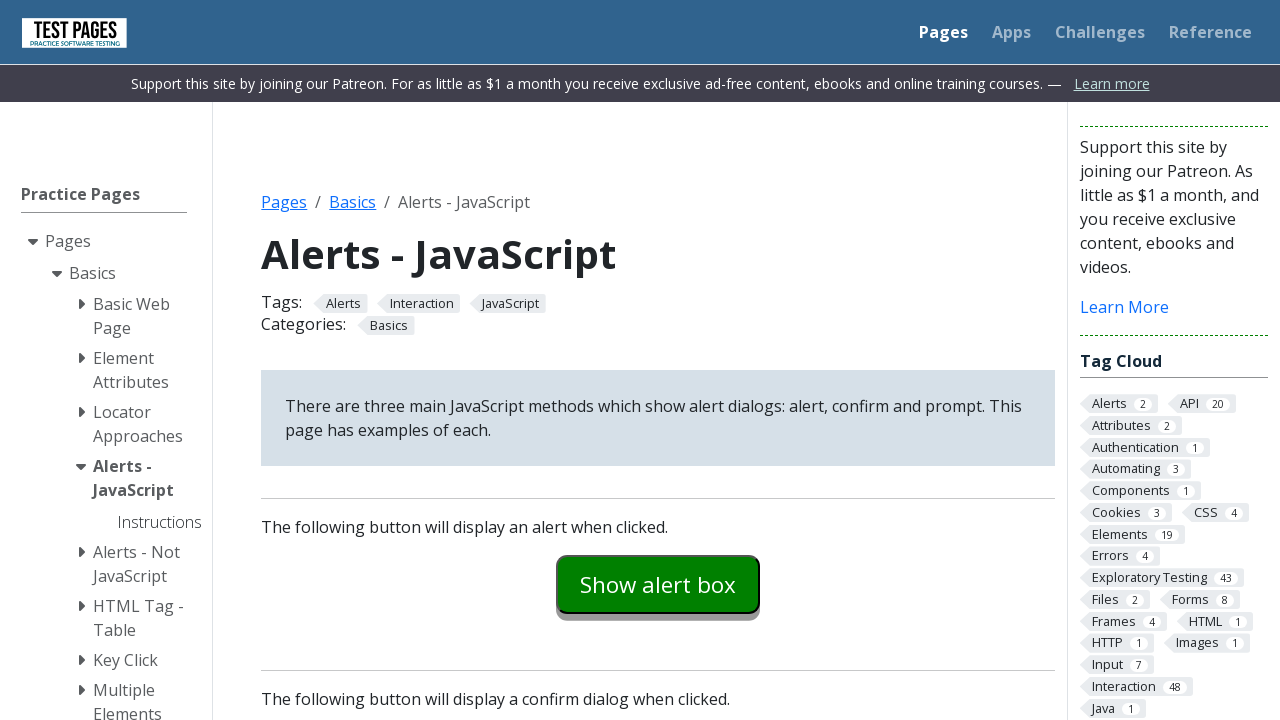

Navigated to alert test page
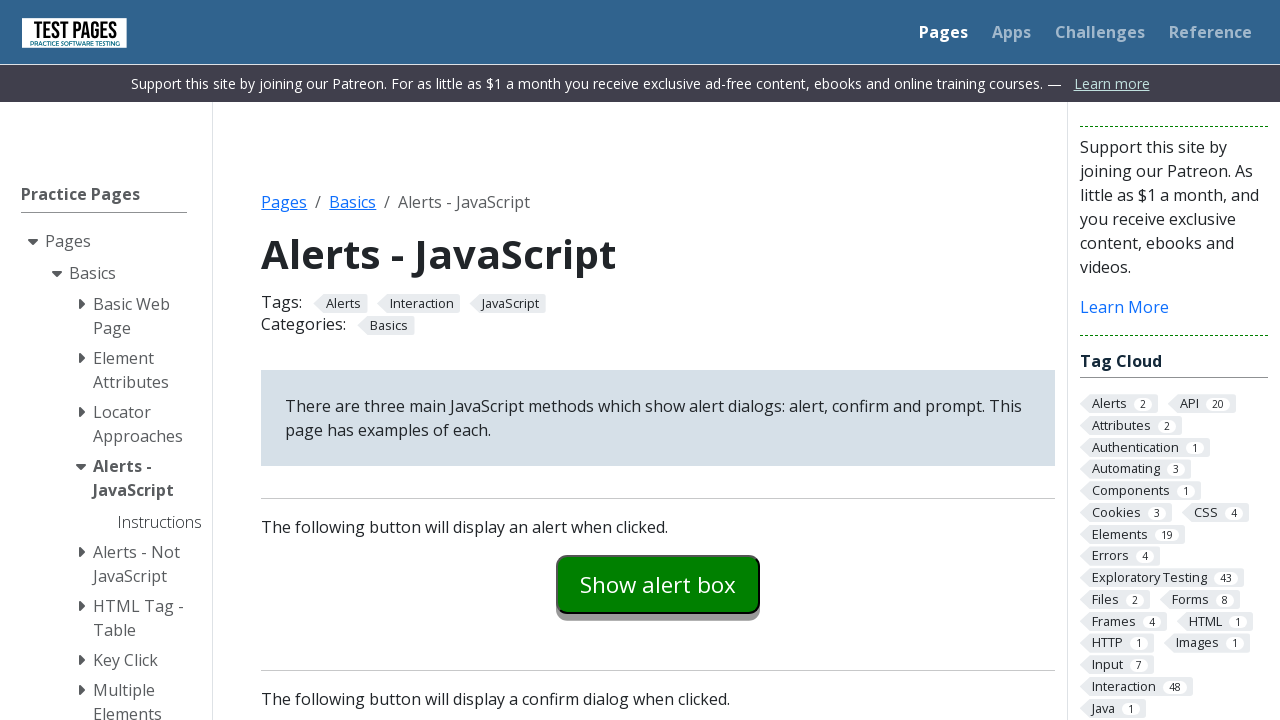

Clicked button to trigger JavaScript alert at (658, 584) on #alertexamples
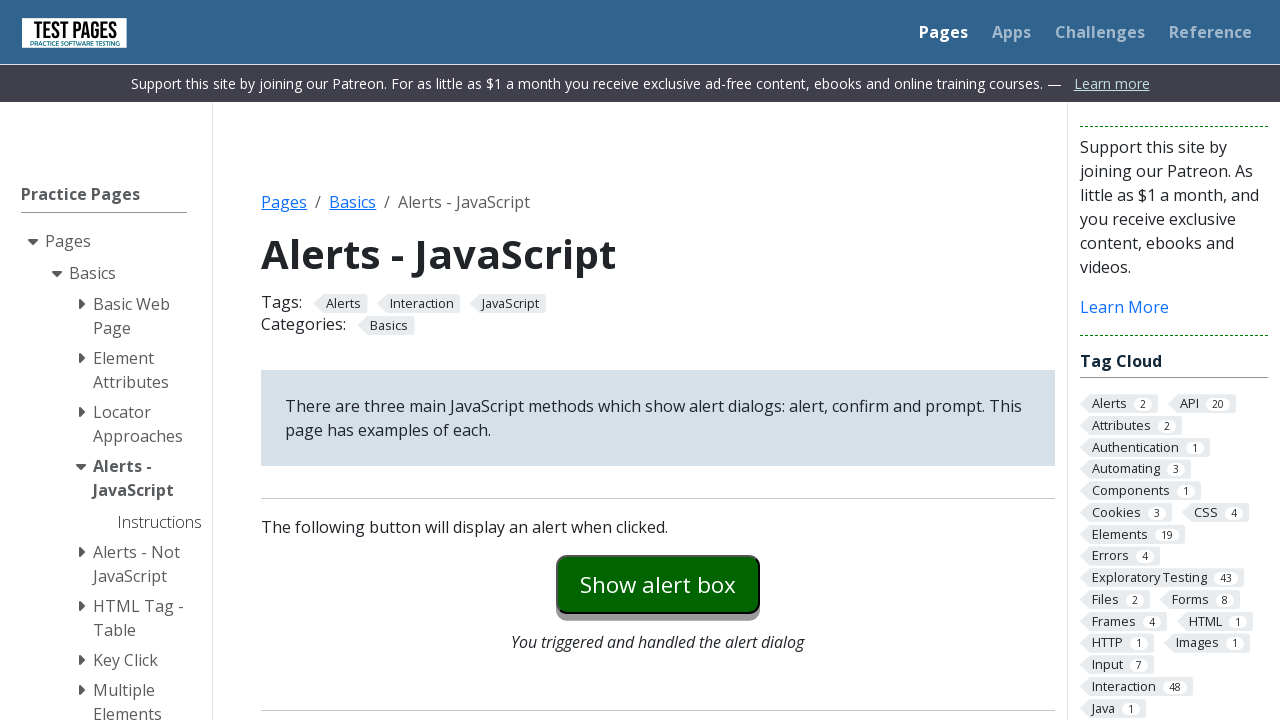

Set up dialog handler to accept alert
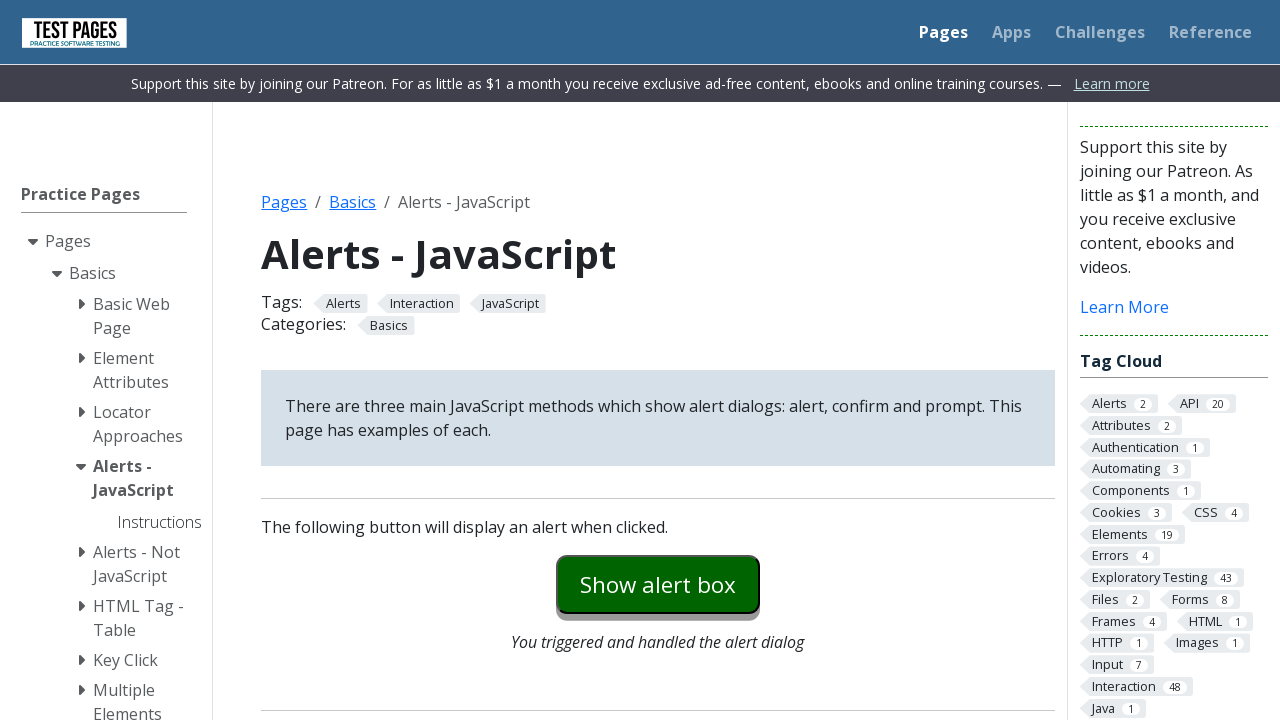

Waited for alert to be processed
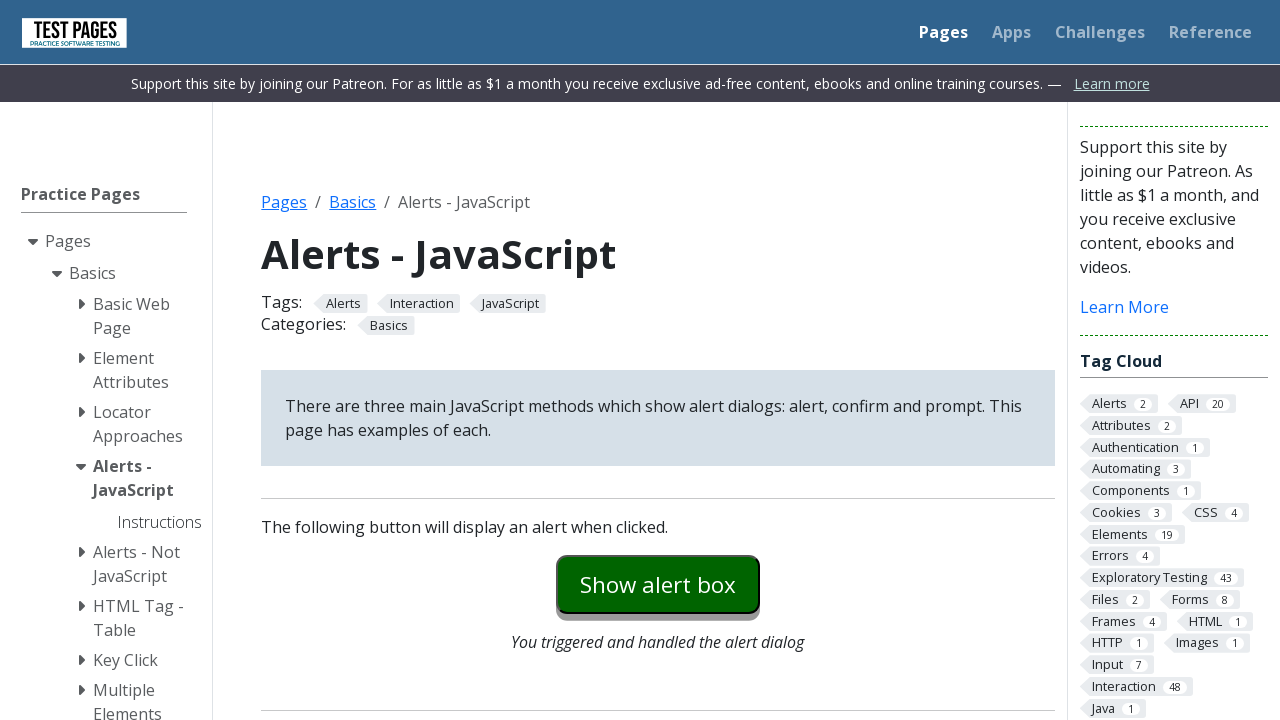

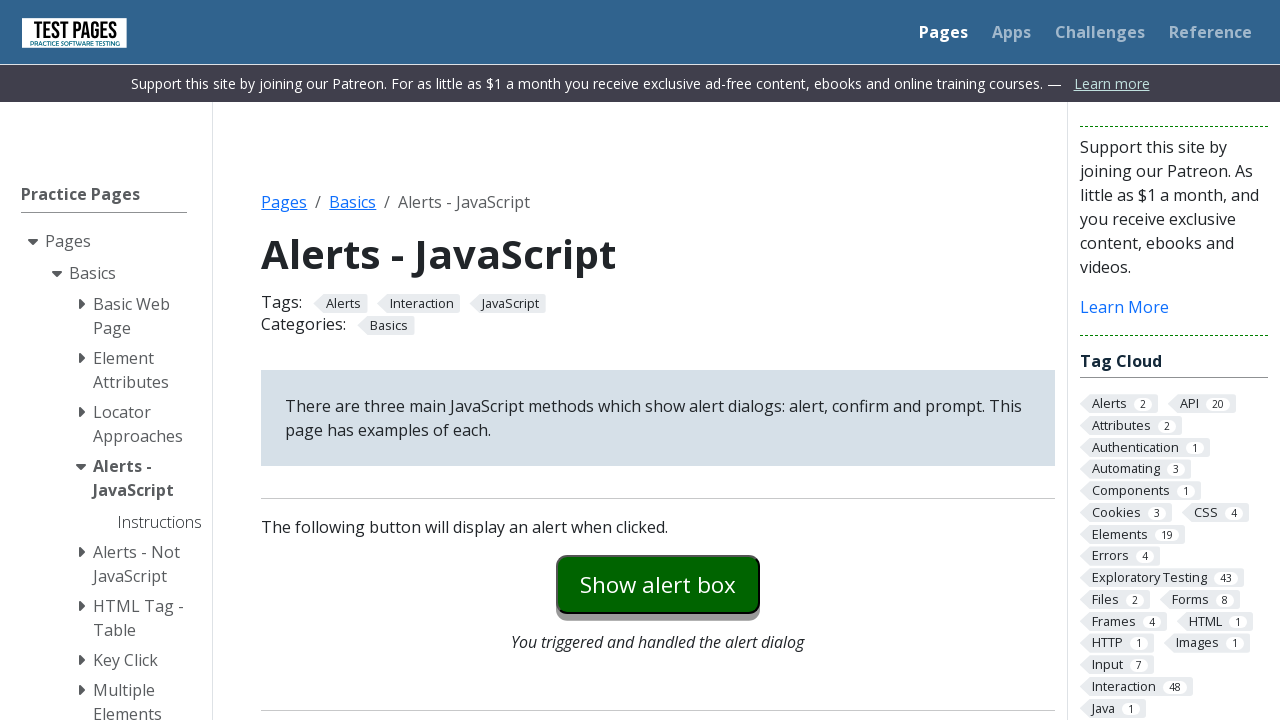